Tests a registration form by filling in first name, last name, and email fields, then submitting and verifying the success message

Starting URL: http://suninjuly.github.io/registration1.html

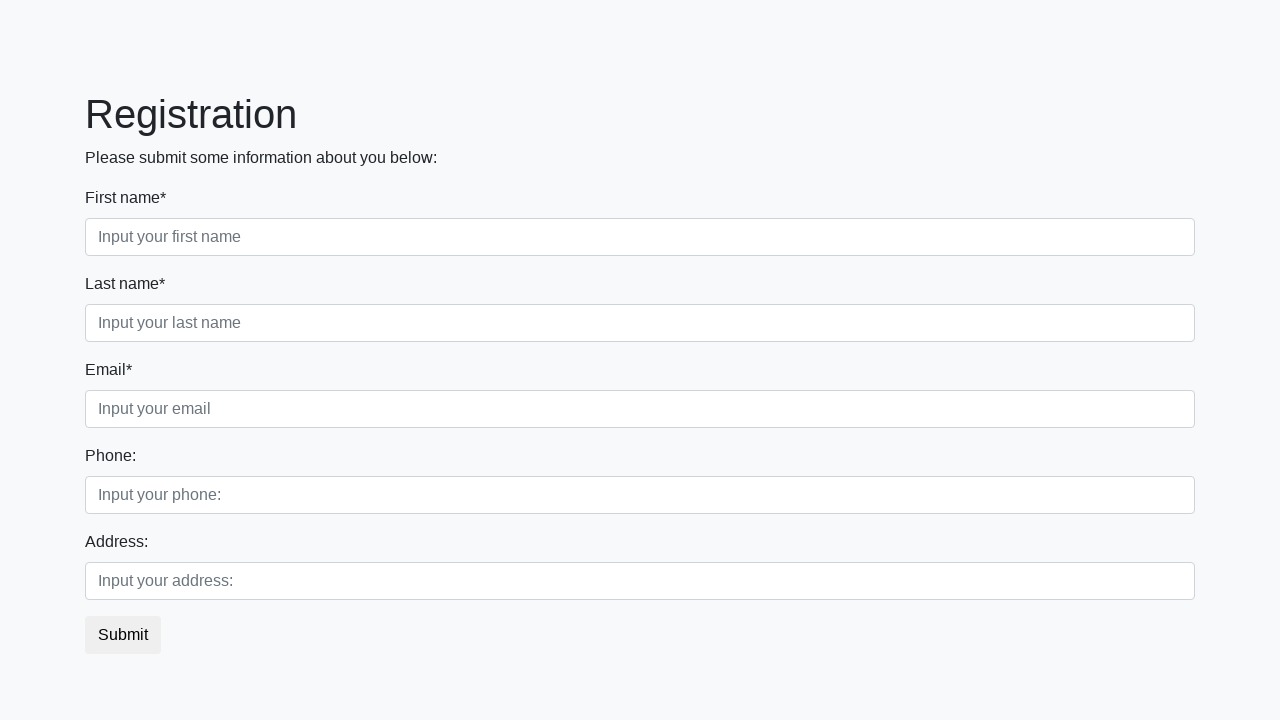

Filled first name field with 'Ivan' on .first_block .form-control.first
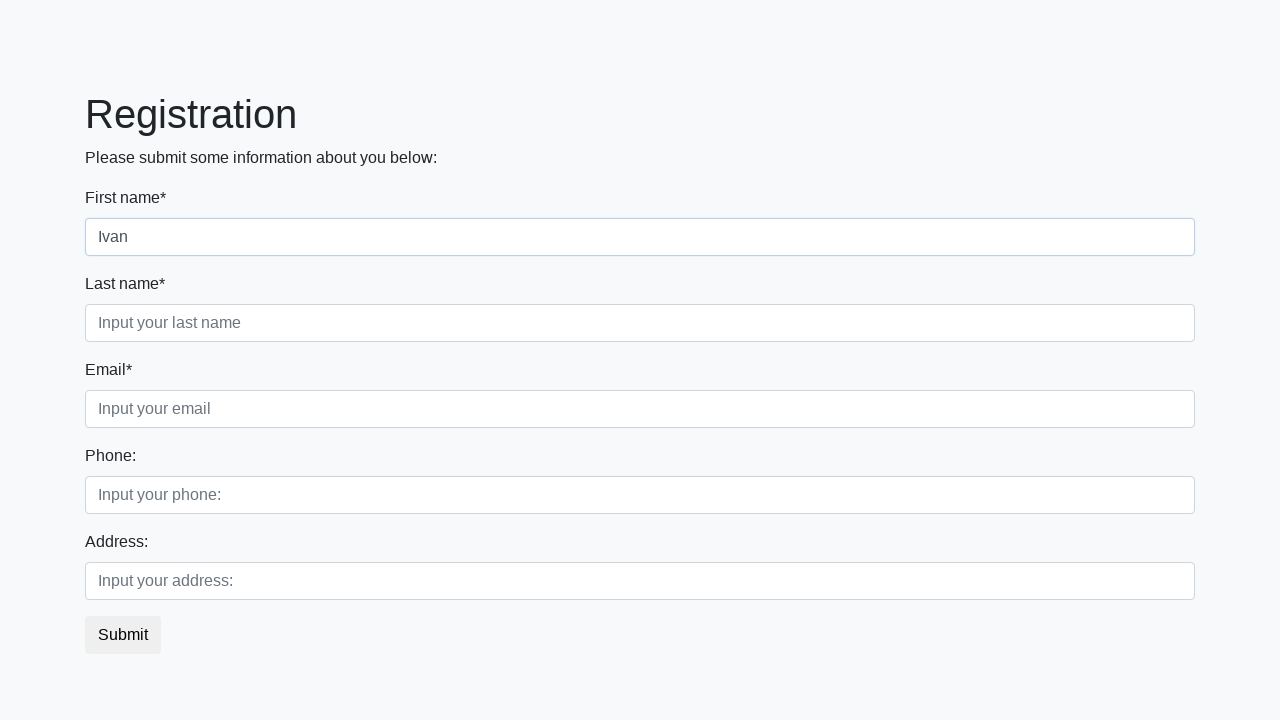

Filled last name field with 'Ivanov' on .first_block .form-control.second
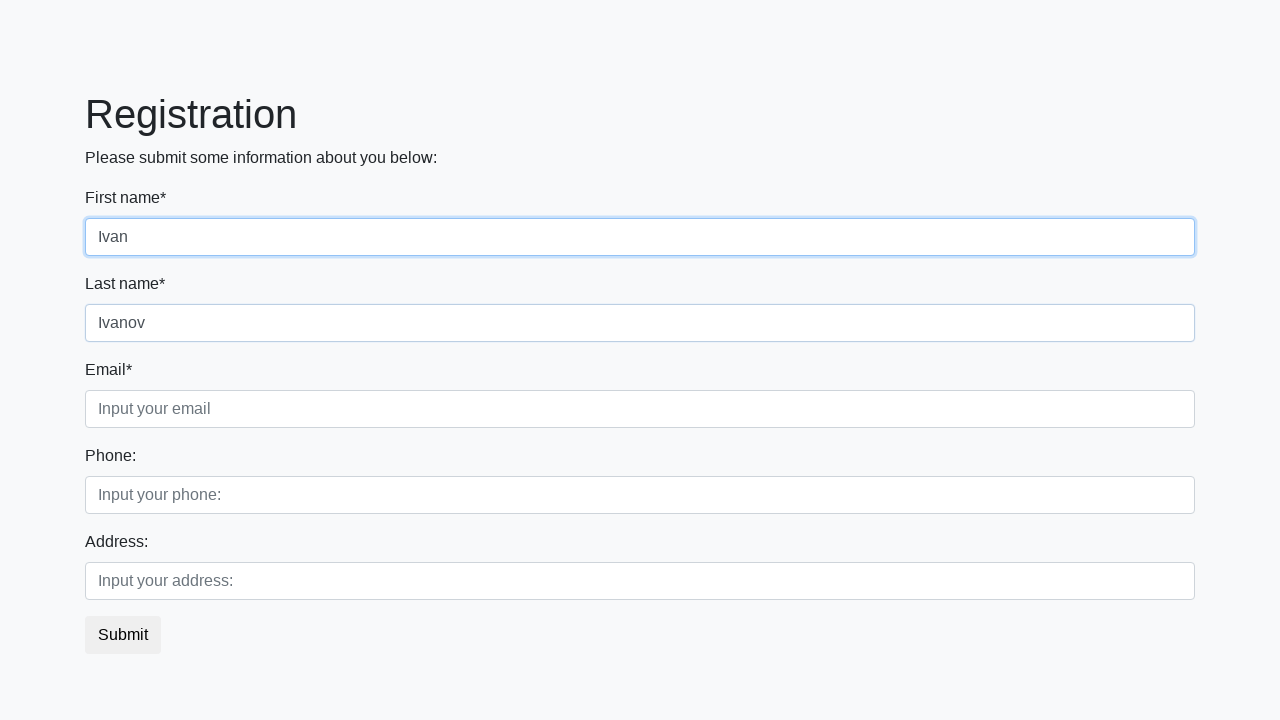

Filled email field with 'Ivan@ivanov.com' on .first_block .form-control.third
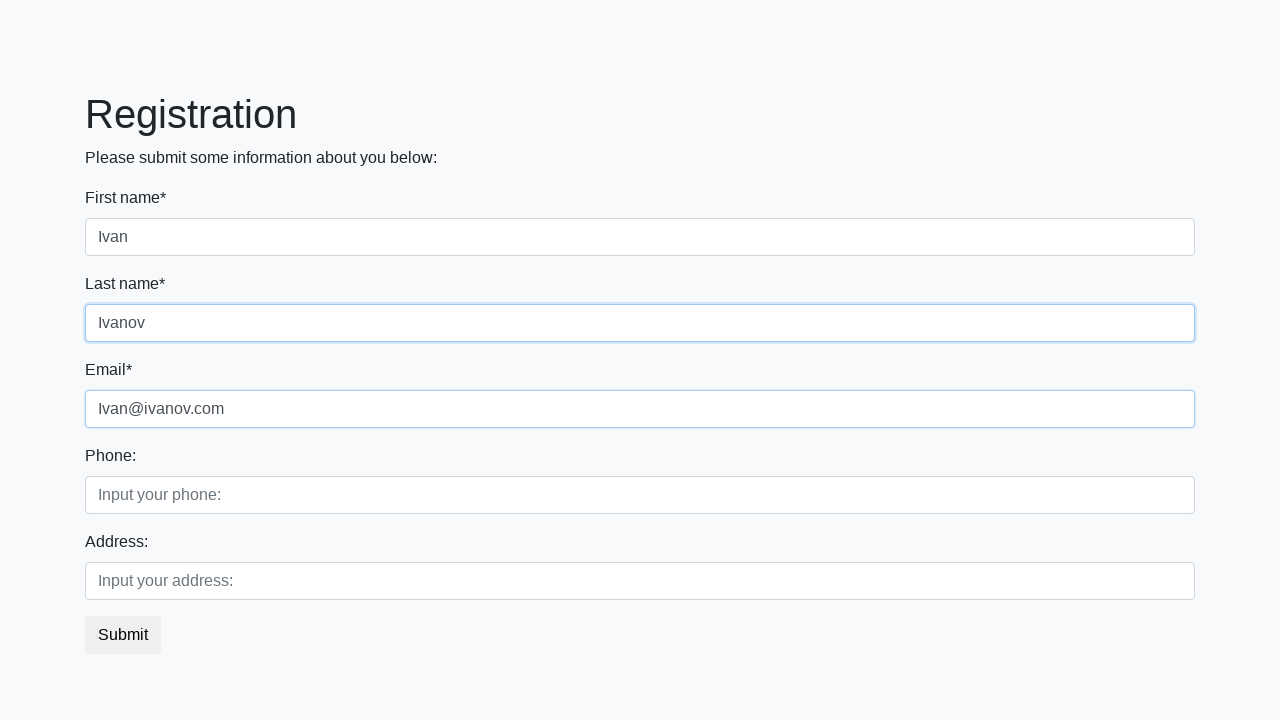

Clicked submit button to register at (123, 635) on button.btn
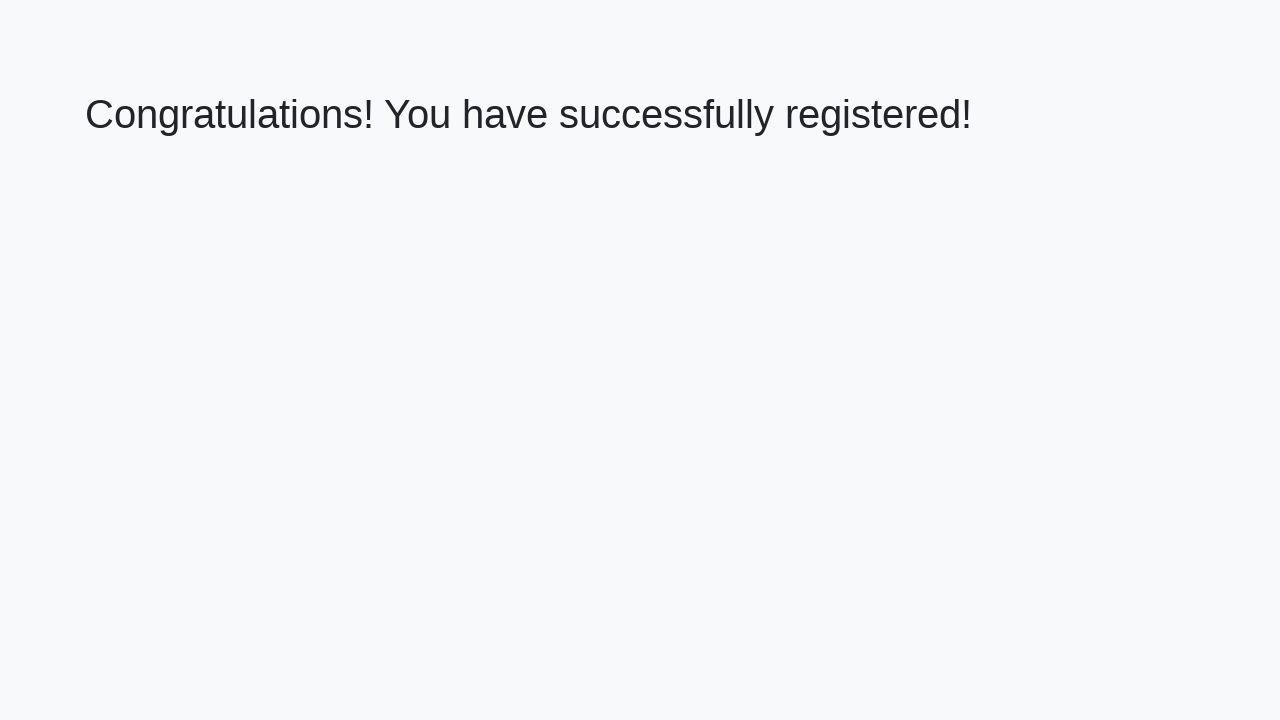

Success message heading loaded
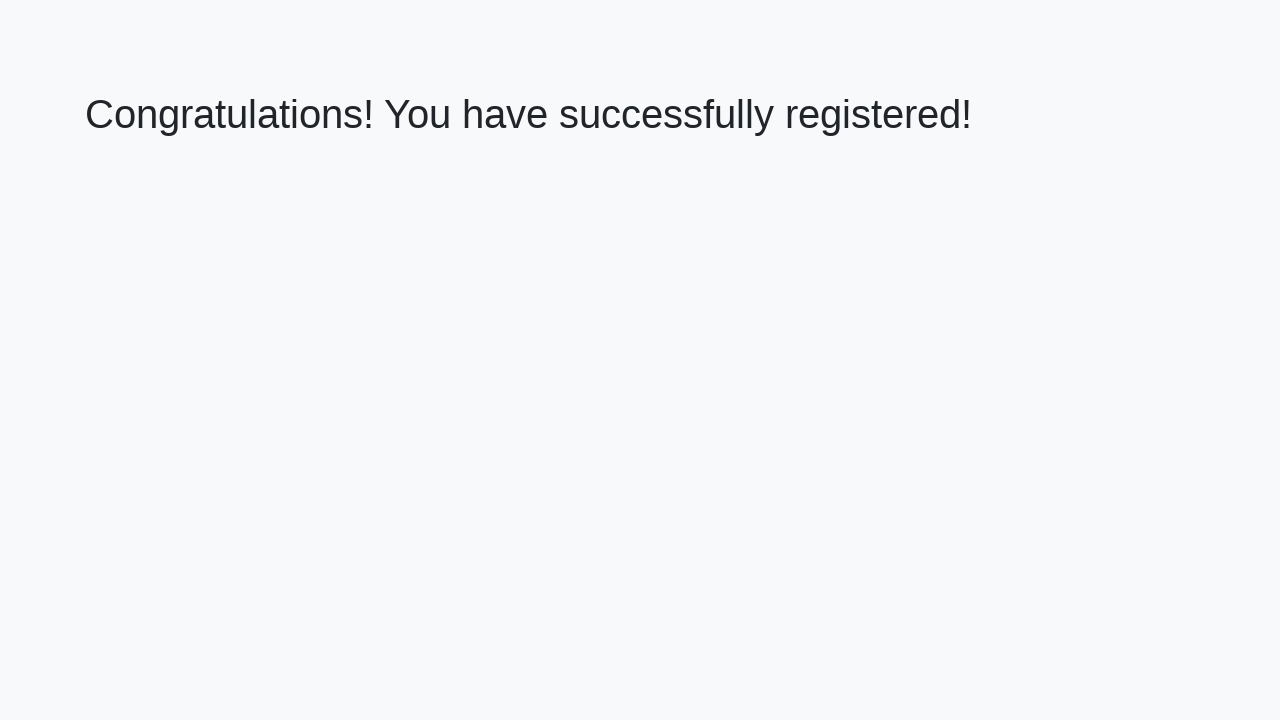

Retrieved success message text
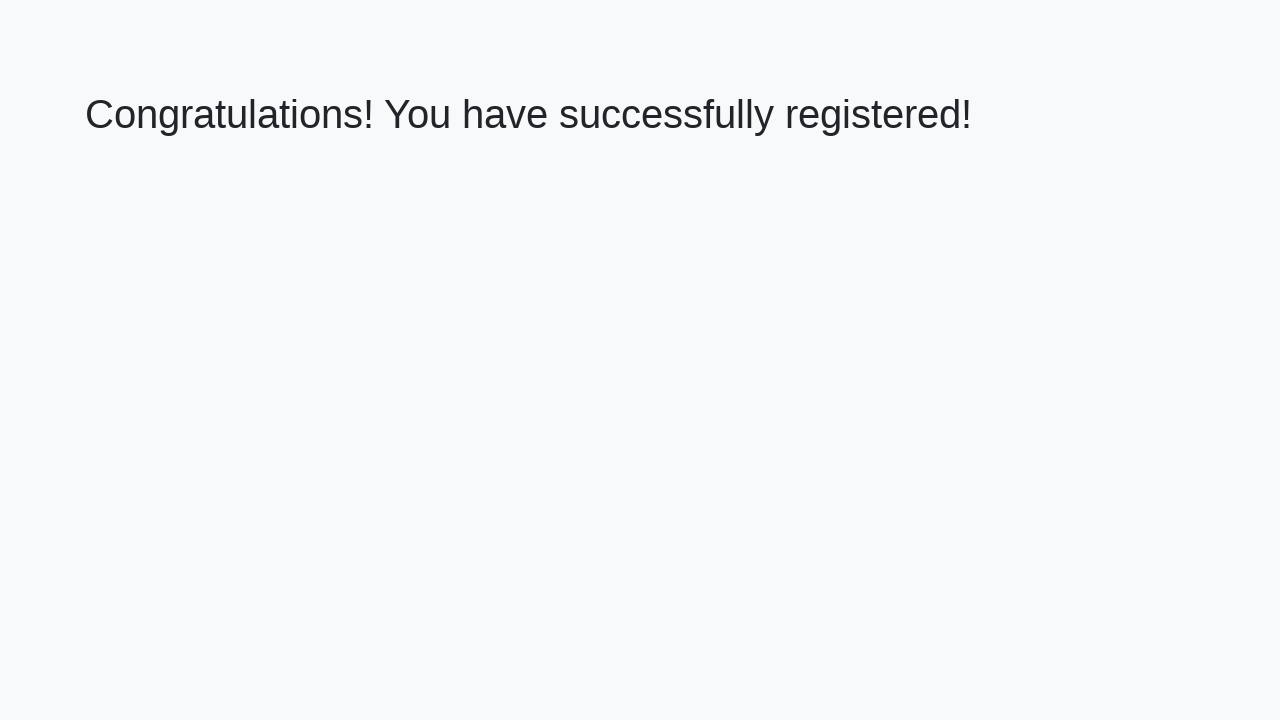

Verified success message: 'Congratulations! You have successfully registered!'
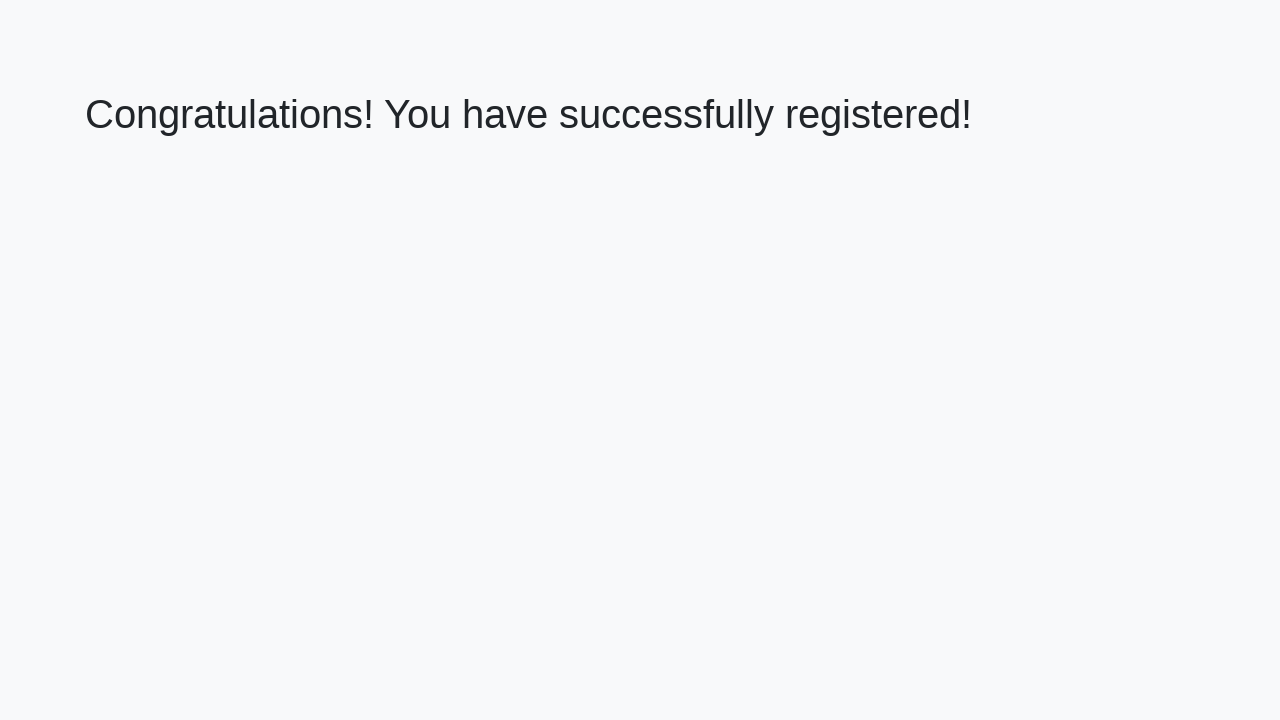

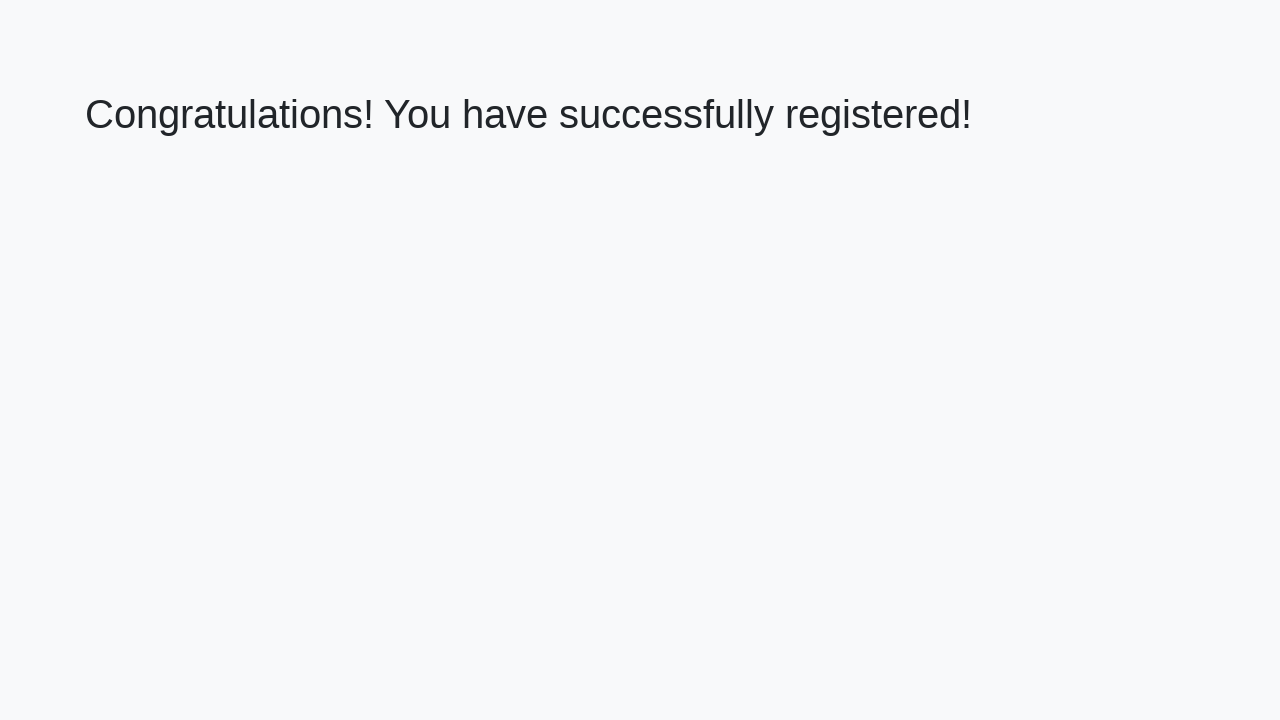